Tests JavaScript alert handling by clicking a timer alert button and accepting the alert dialog that appears after a delay

Starting URL: https://demoqa.com/alerts

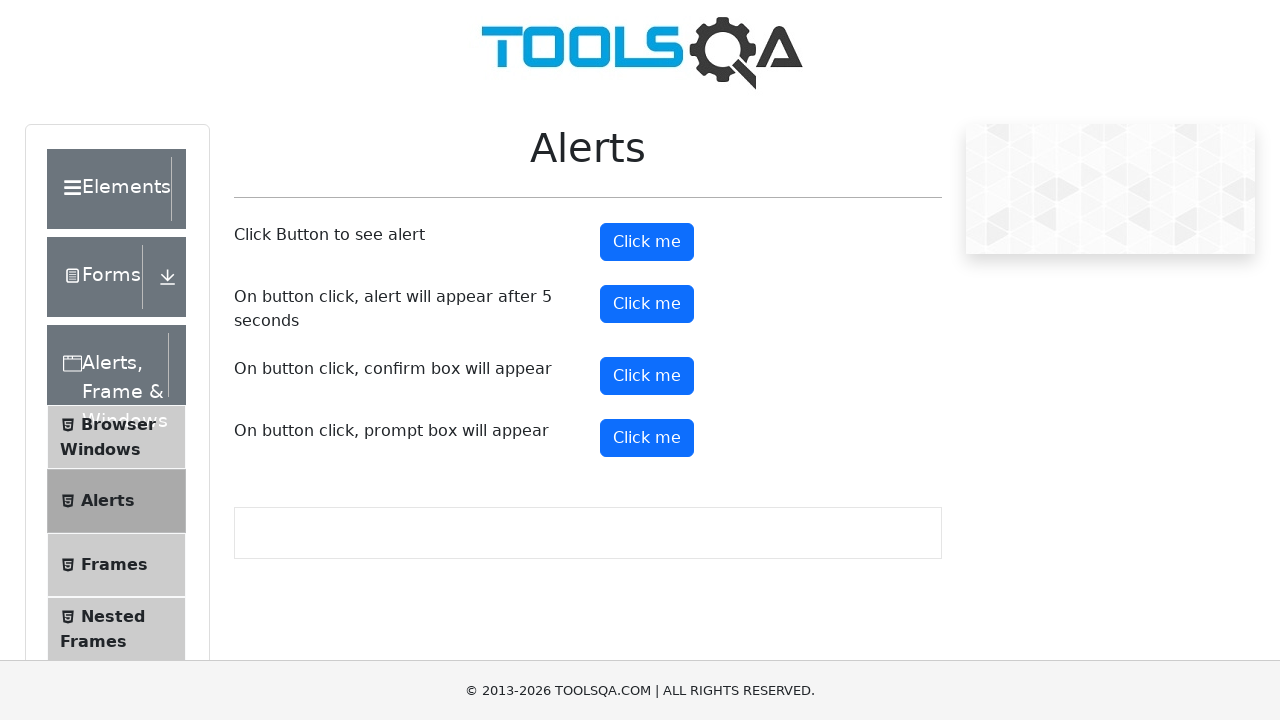

Waited for timer alert button to load
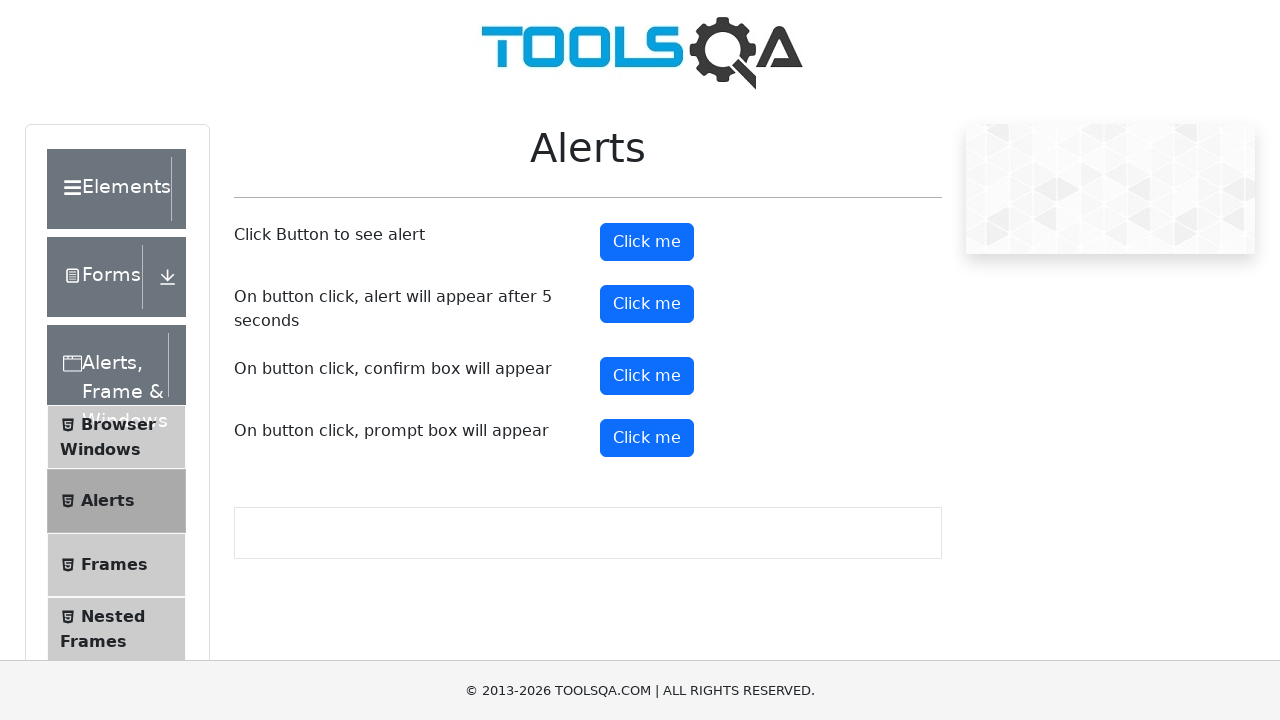

Clicked timer alert button to trigger delayed alert at (647, 304) on xpath=//*[@class='col']//button[@id='timerAlertButton']
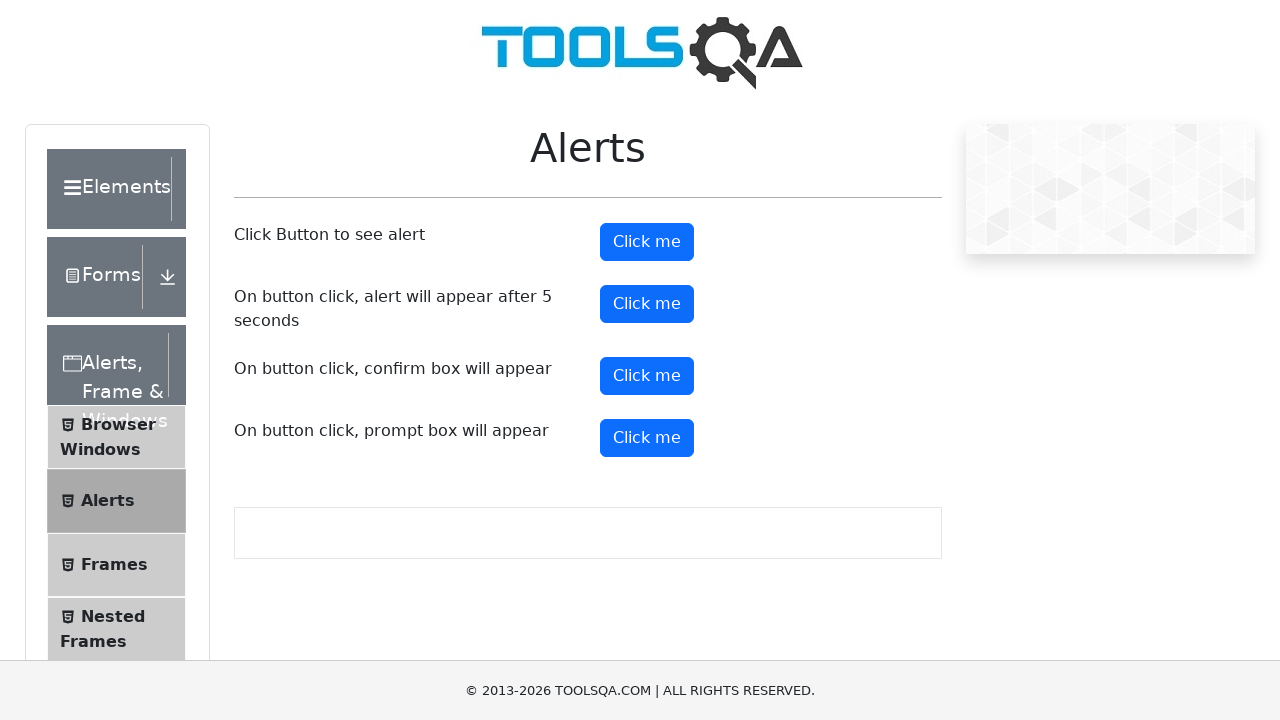

Set up dialog handler to automatically accept alerts
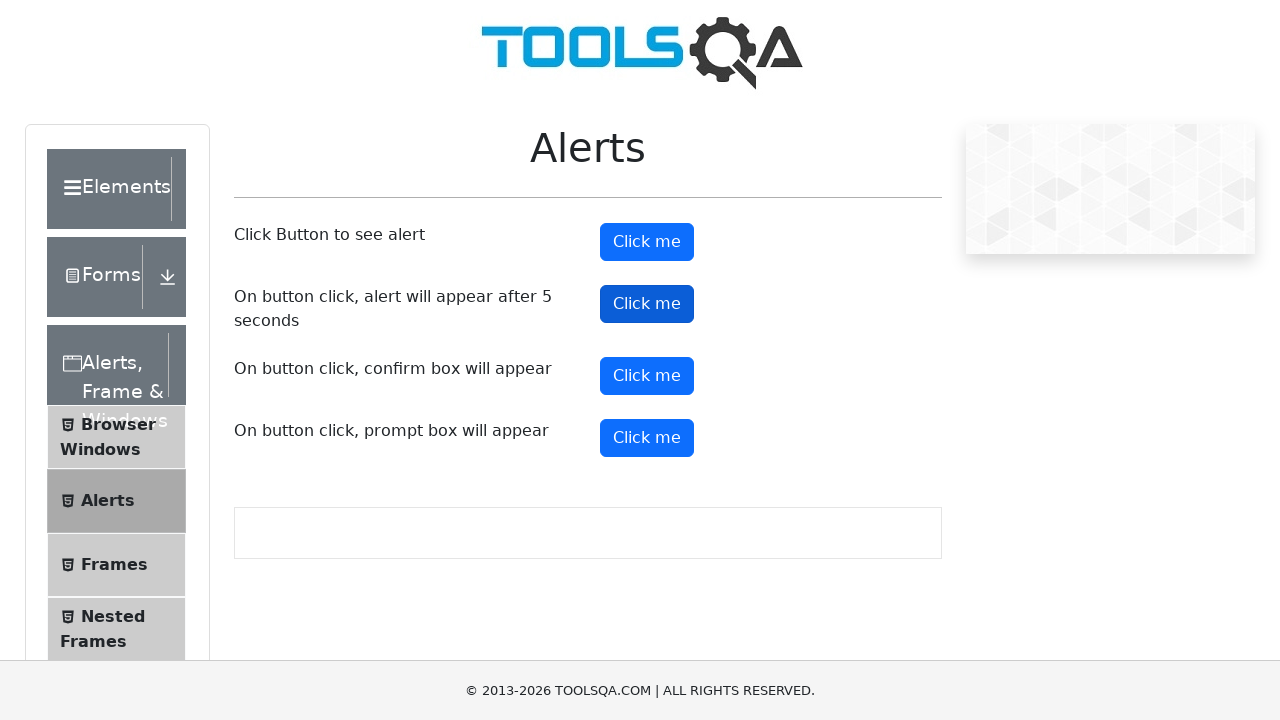

Waited 6 seconds for timed alert to appear and be handled
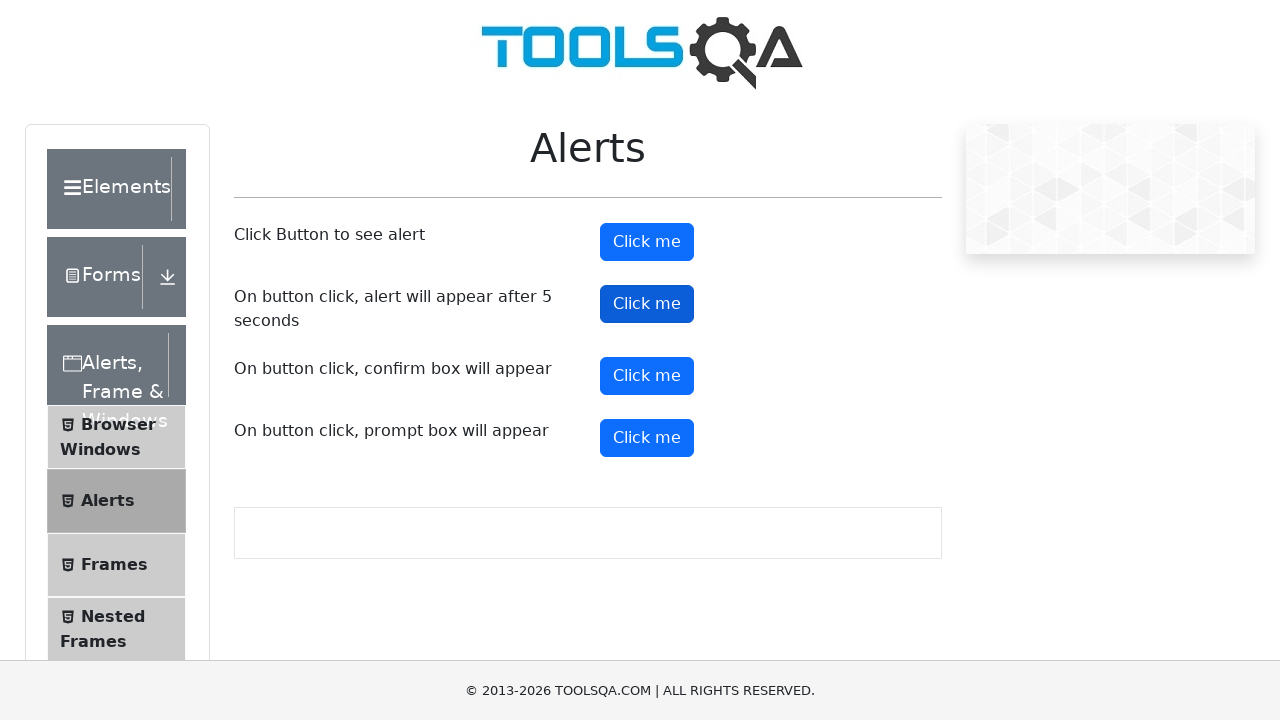

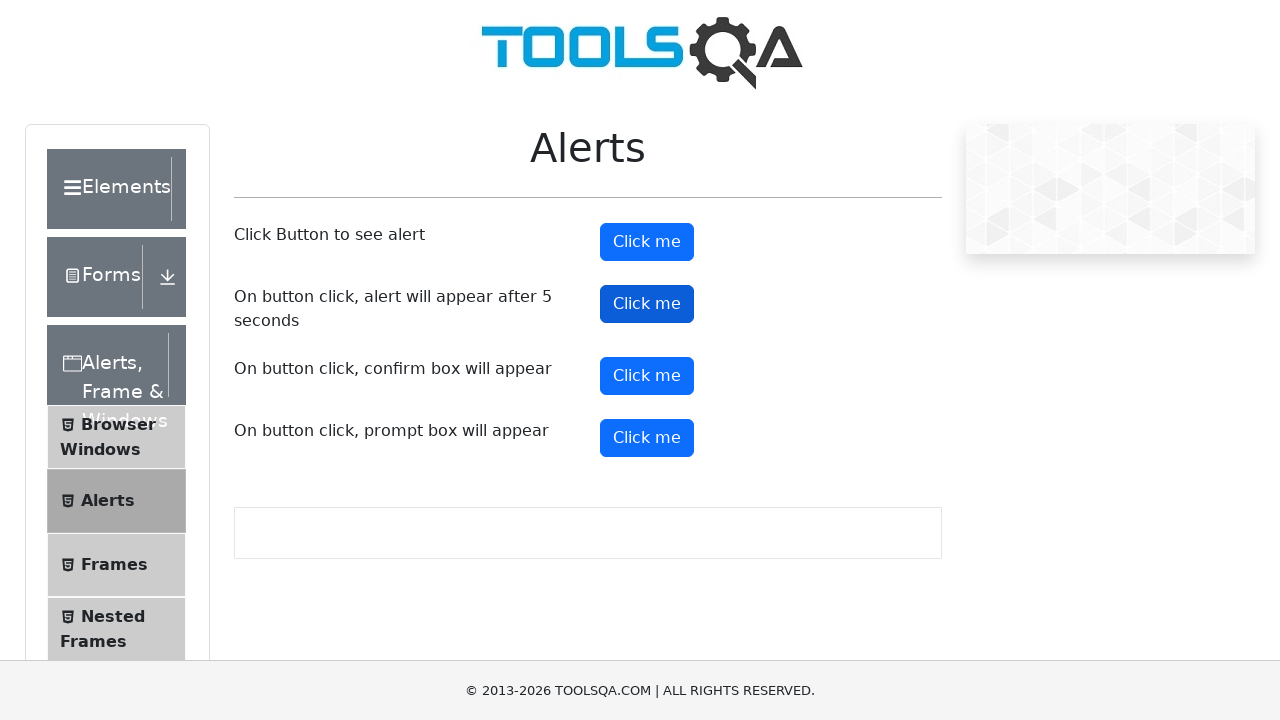